Tests that the default file is displayed when viewing a package's files tab on jsdelivr

Starting URL: https://www.jsdelivr.com/package/npm/fontfamous?version=2.1.1

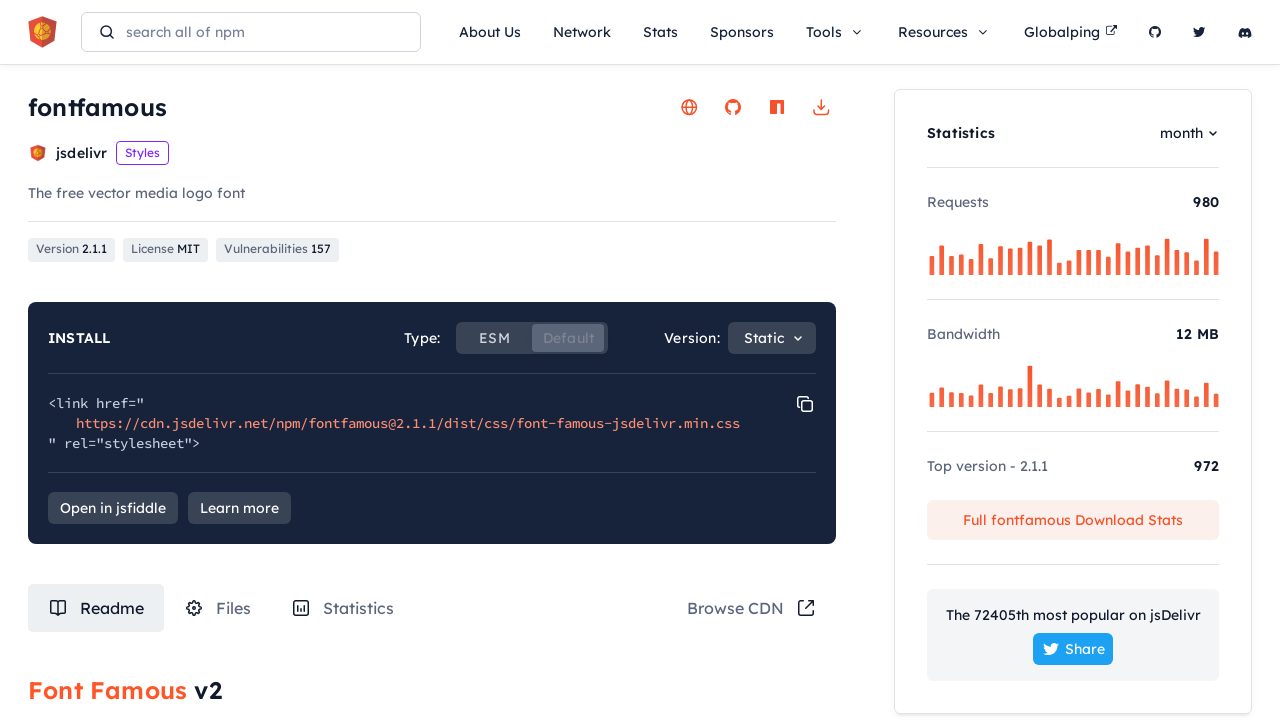

Waited 4 seconds for page to load
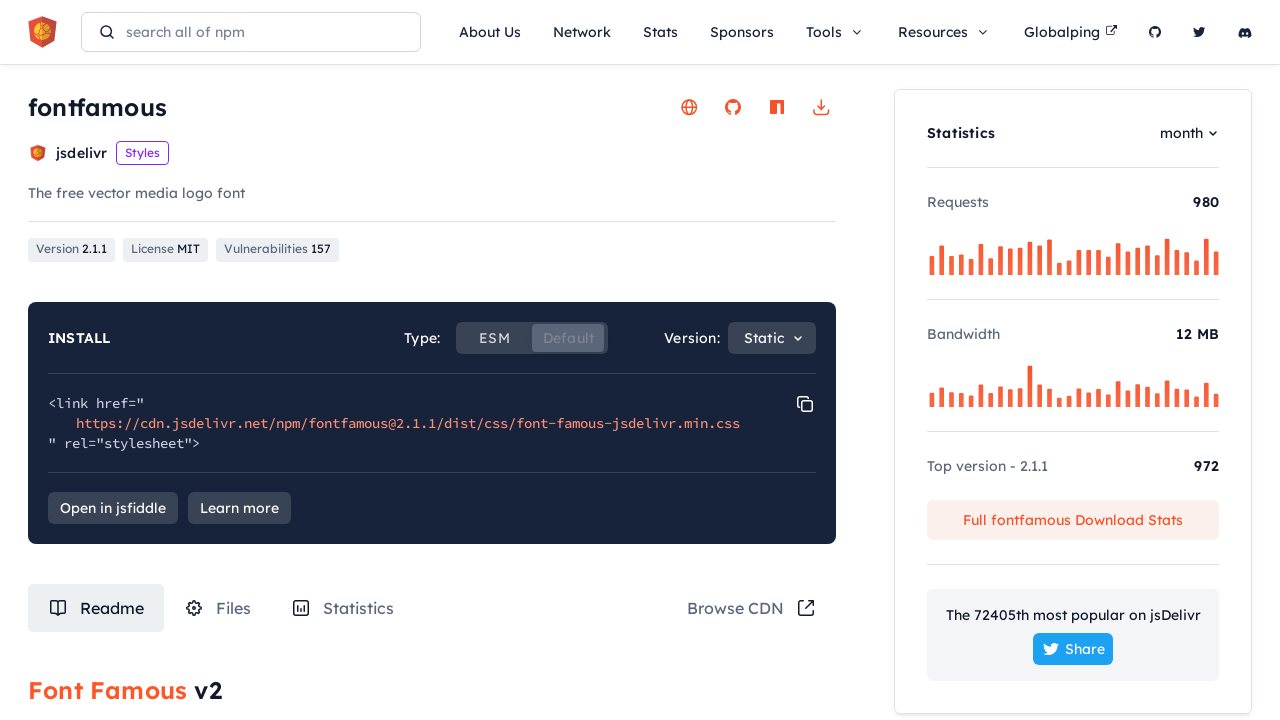

Clicked on Files tab at (218, 608) on #tabRouteFiles
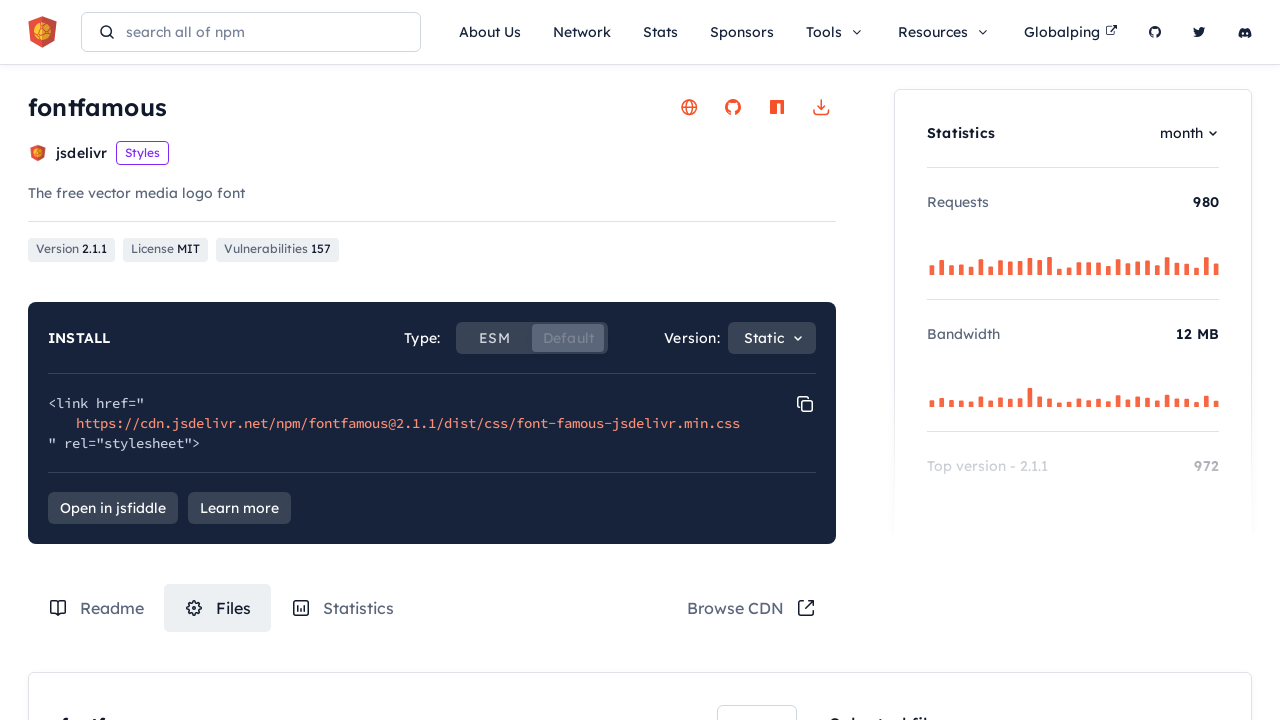

Verified default file is displayed with file-path selector visible
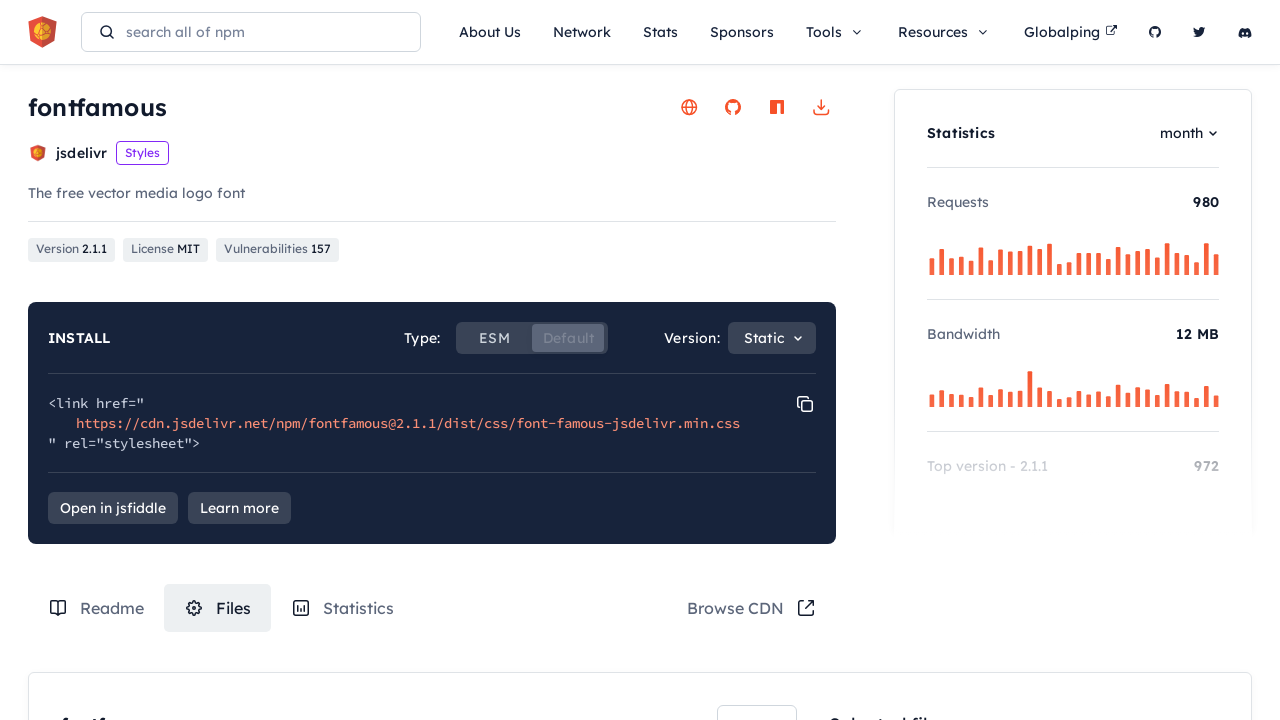

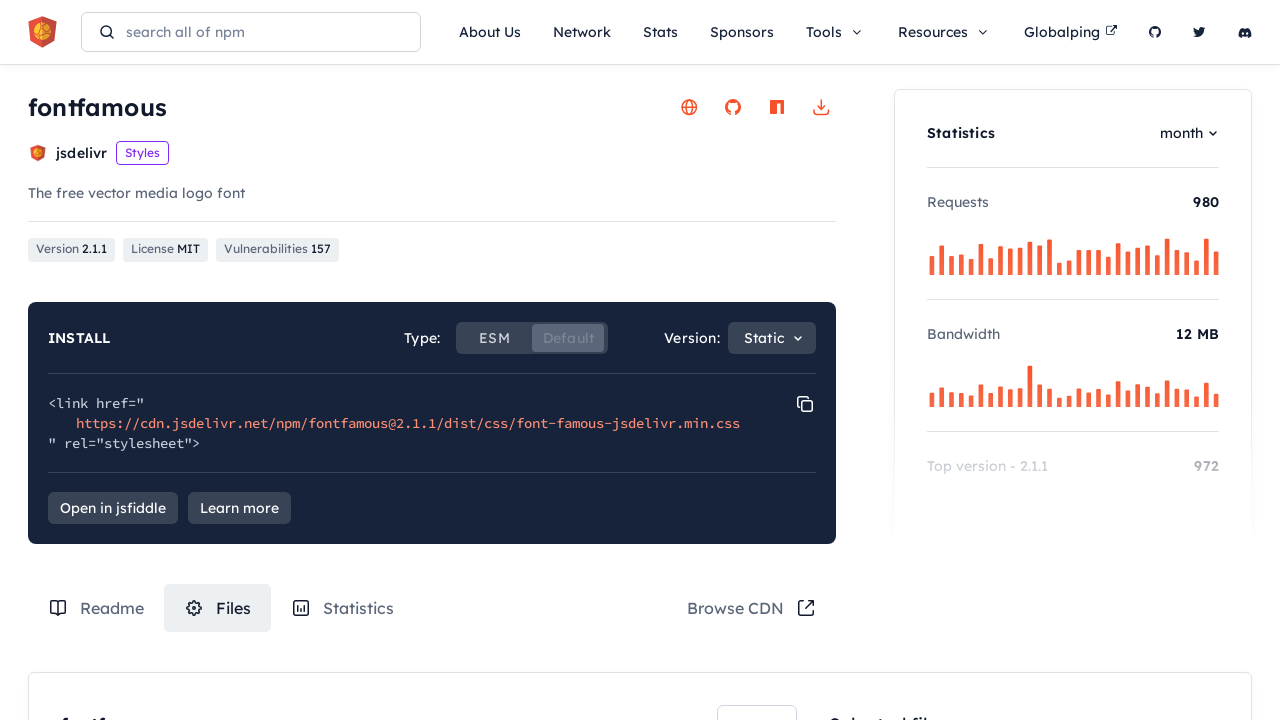